Tests email input field functionality by entering, clearing, and re-entering email values with validation

Starting URL: https://demoqa.com/text-box

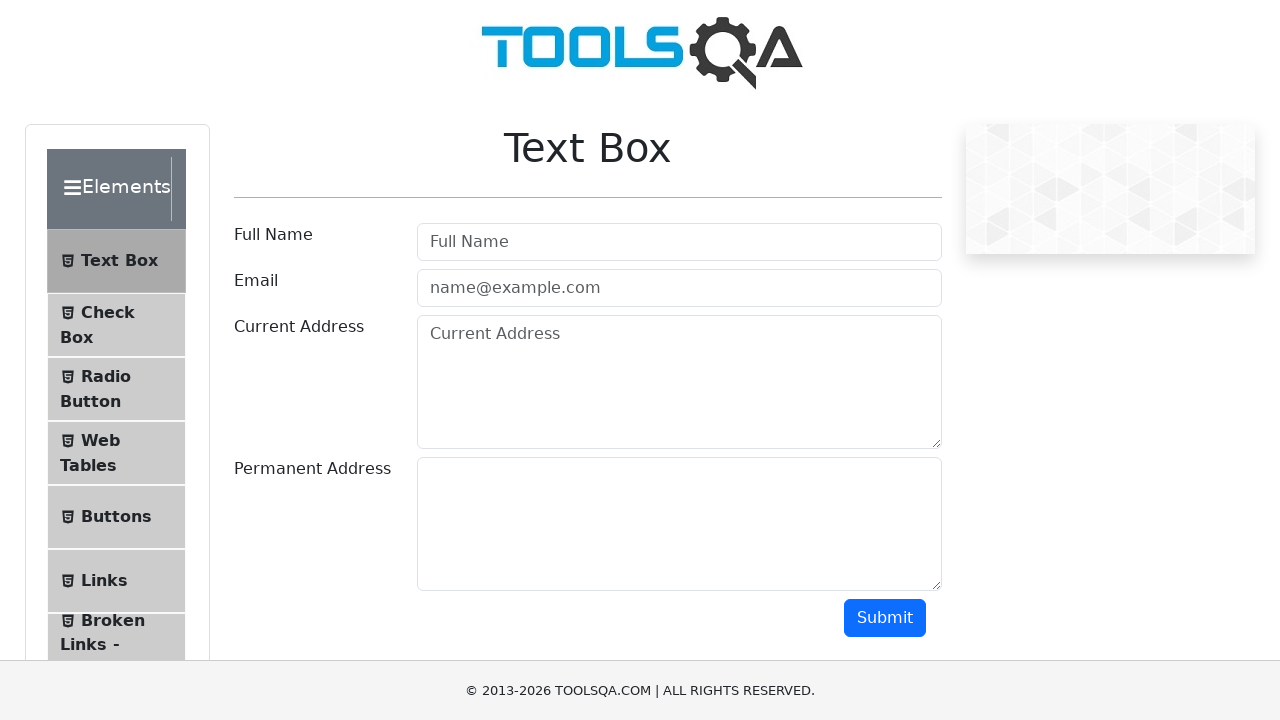

Filled email field with 'john.smith@email.com' on input#userEmail
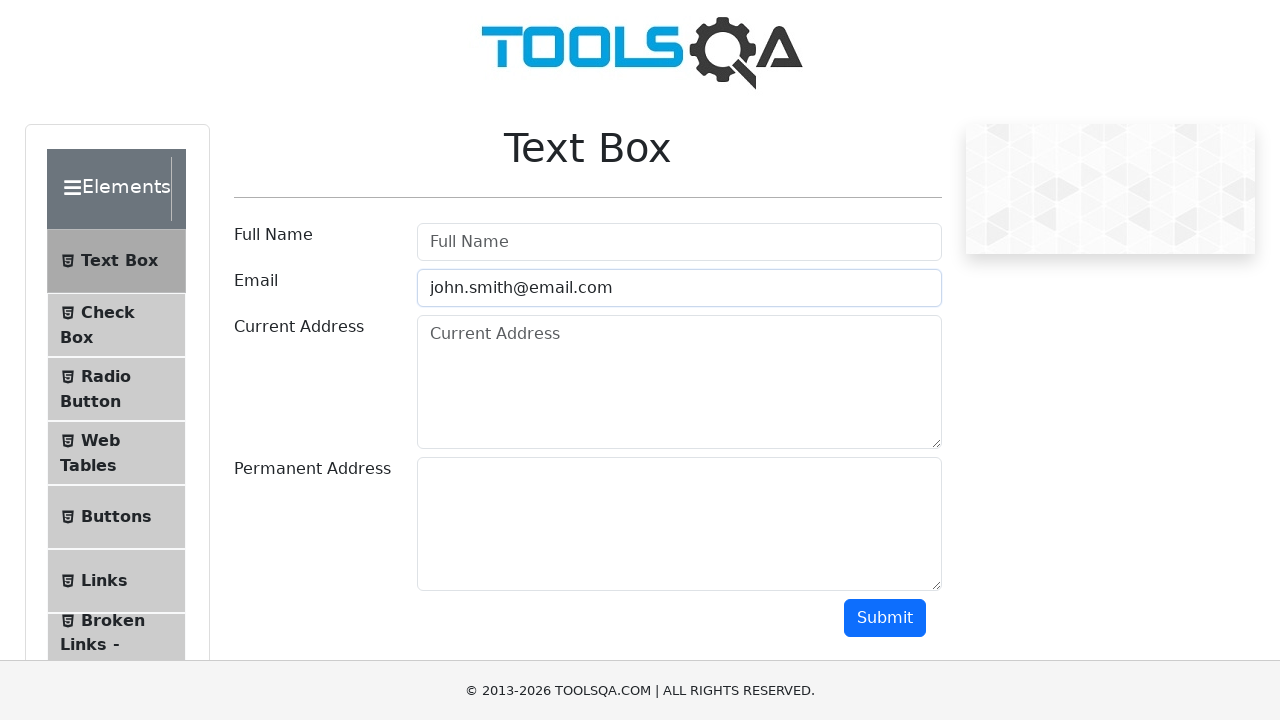

Retrieved email field value
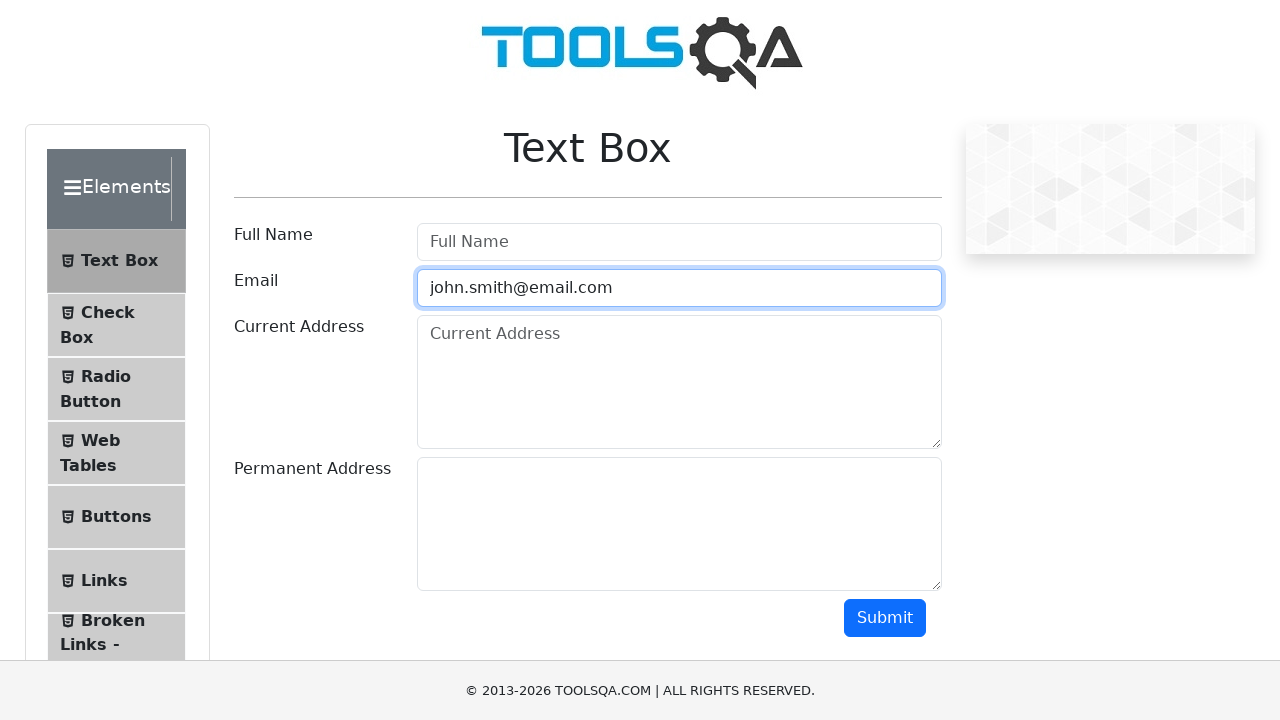

Verified email field contains 'john.smith@email.com'
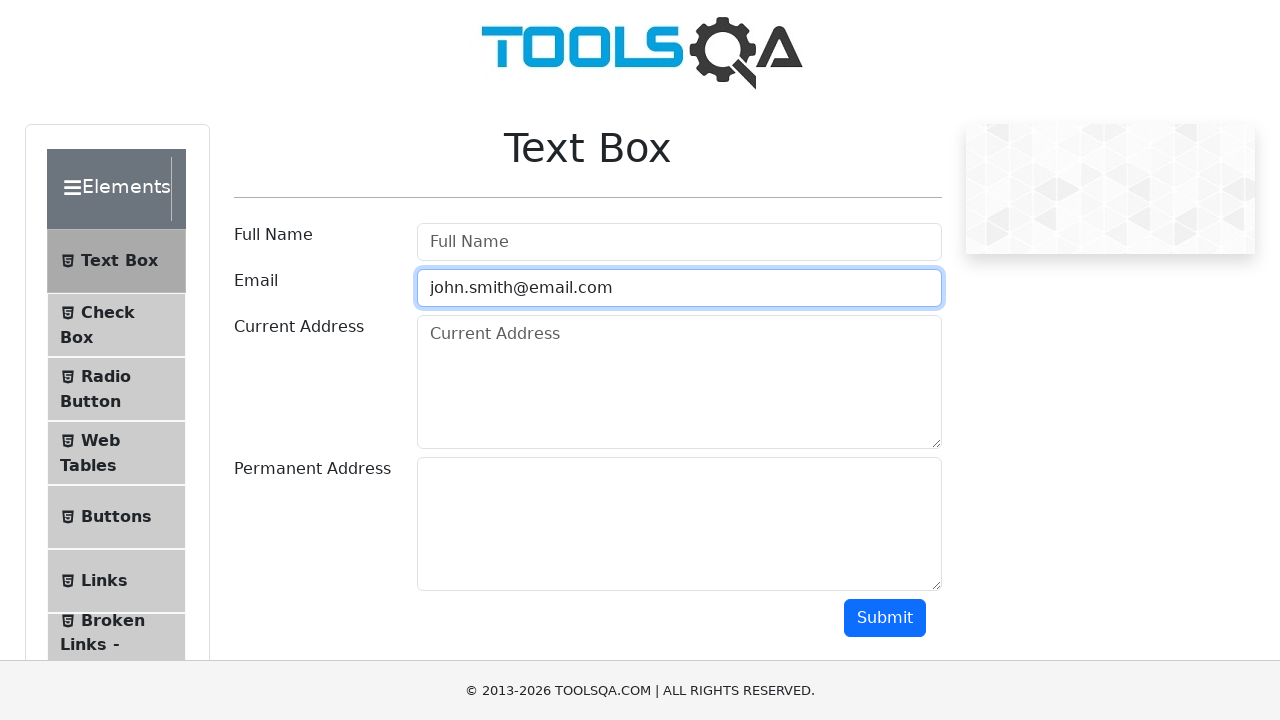

Cleared email field on input#userEmail
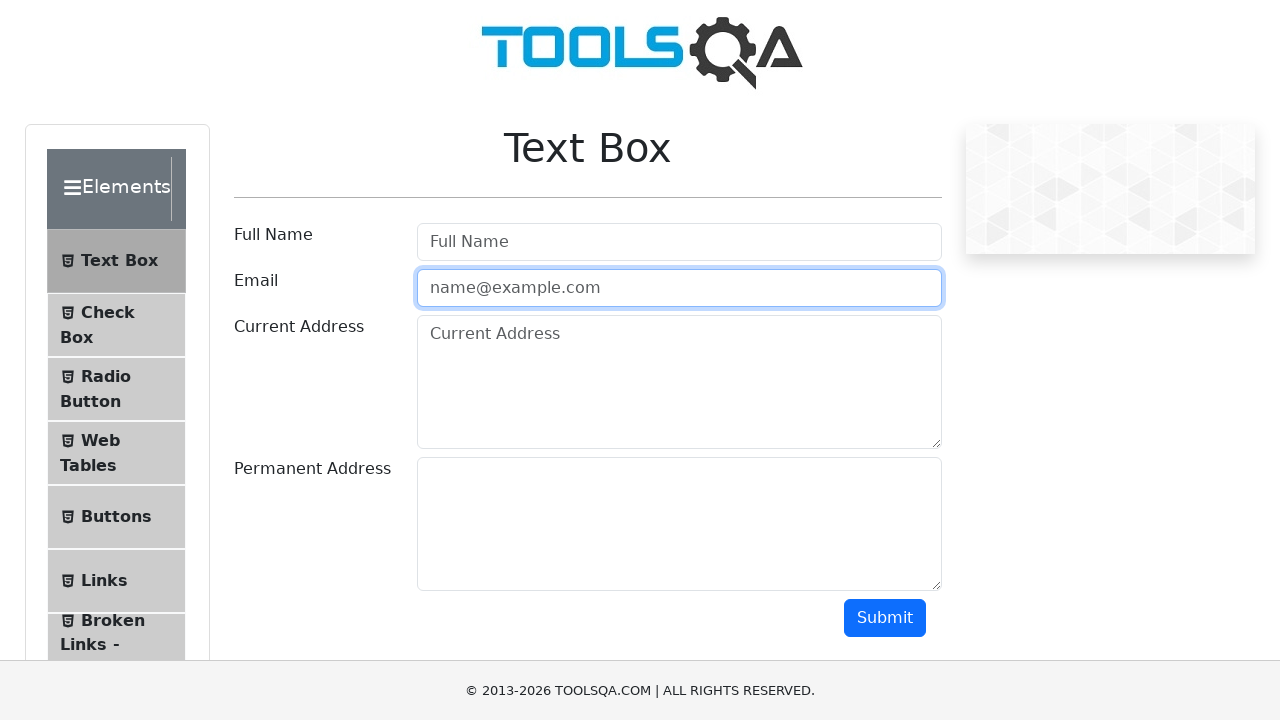

Verified email field is empty
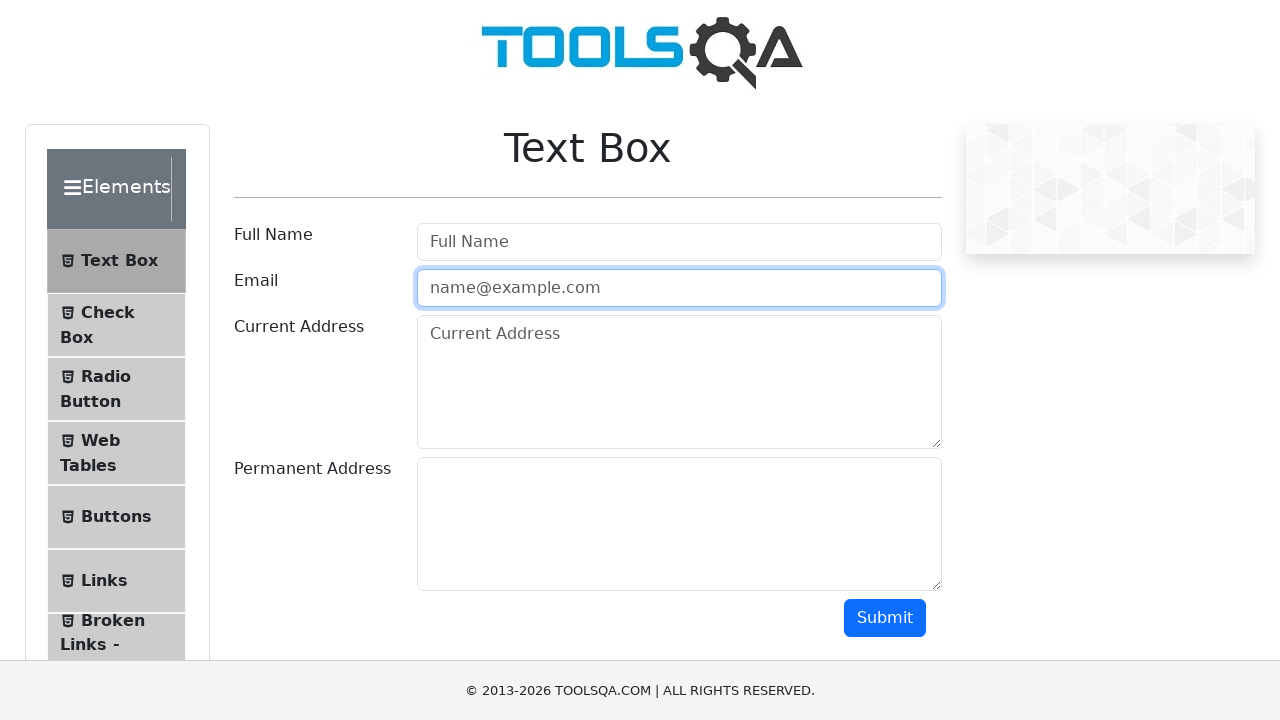

Filled email field with 'jane.smith@email.com' on input#userEmail
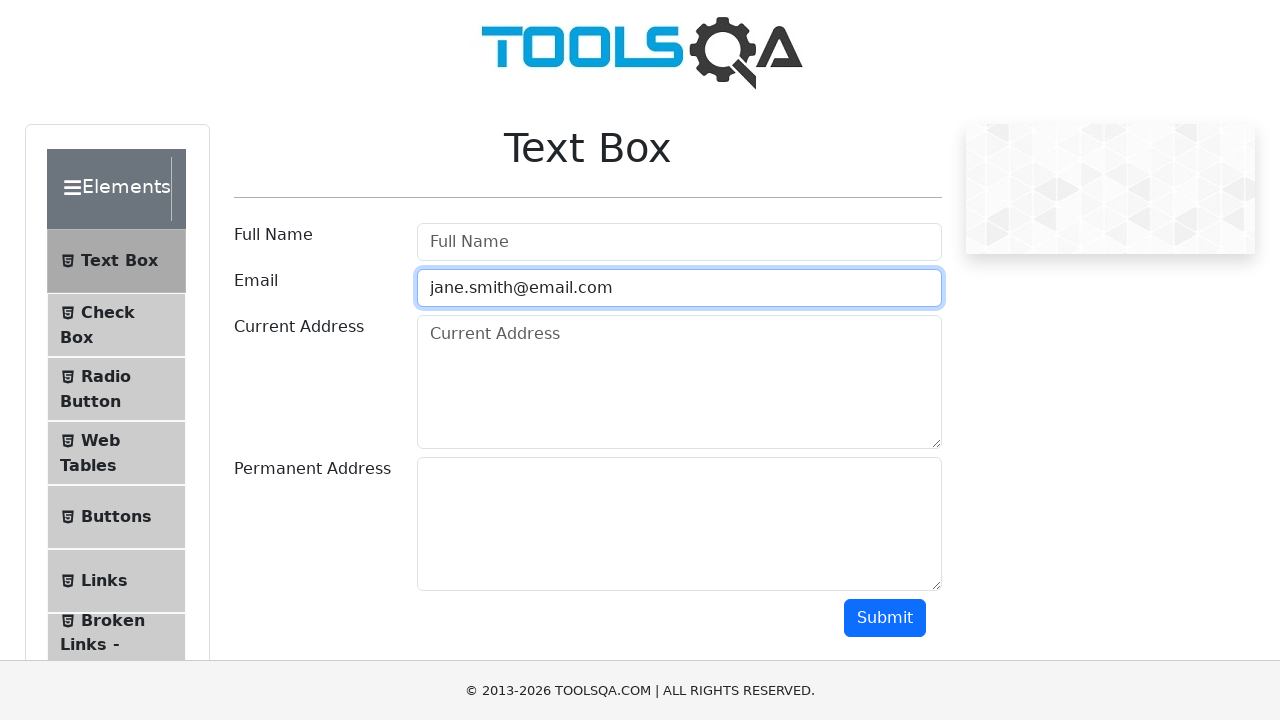

Verified email field contains 'jane.smith@email.com'
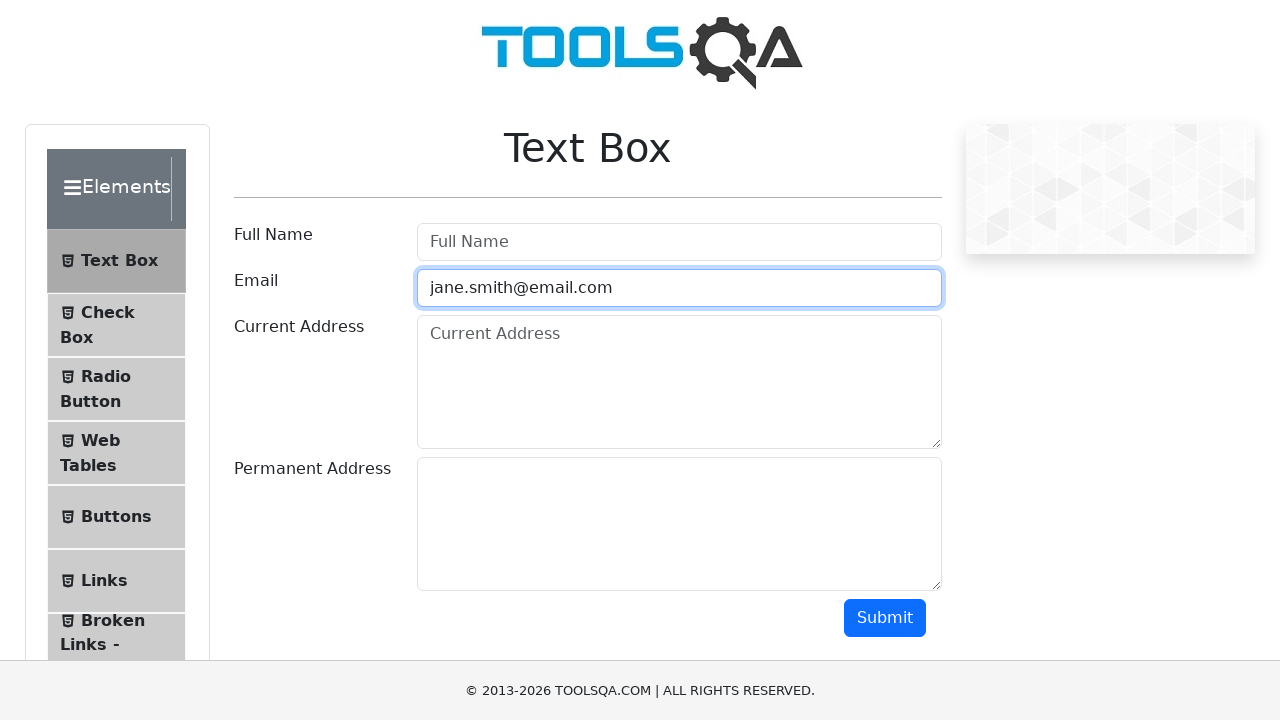

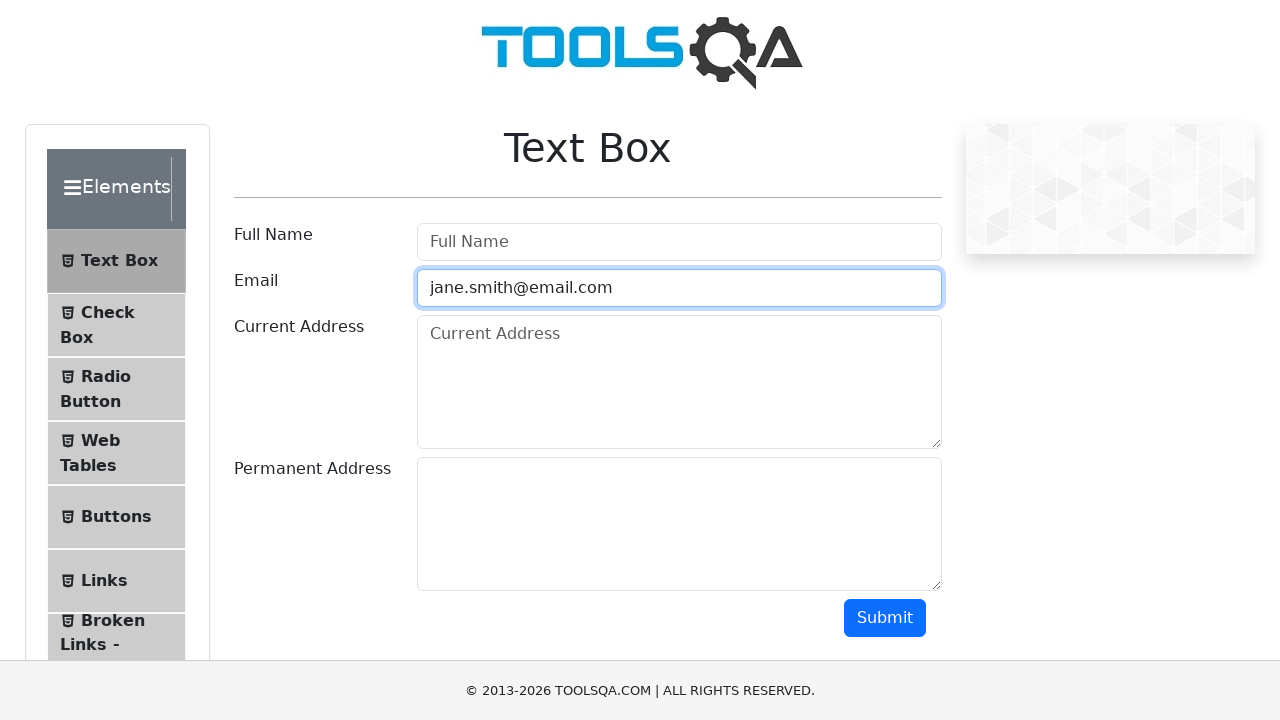